Tests a text box form by filling in full name, email, and address fields, then submitting and verifying the output

Starting URL: https://demoqa.com/text-box

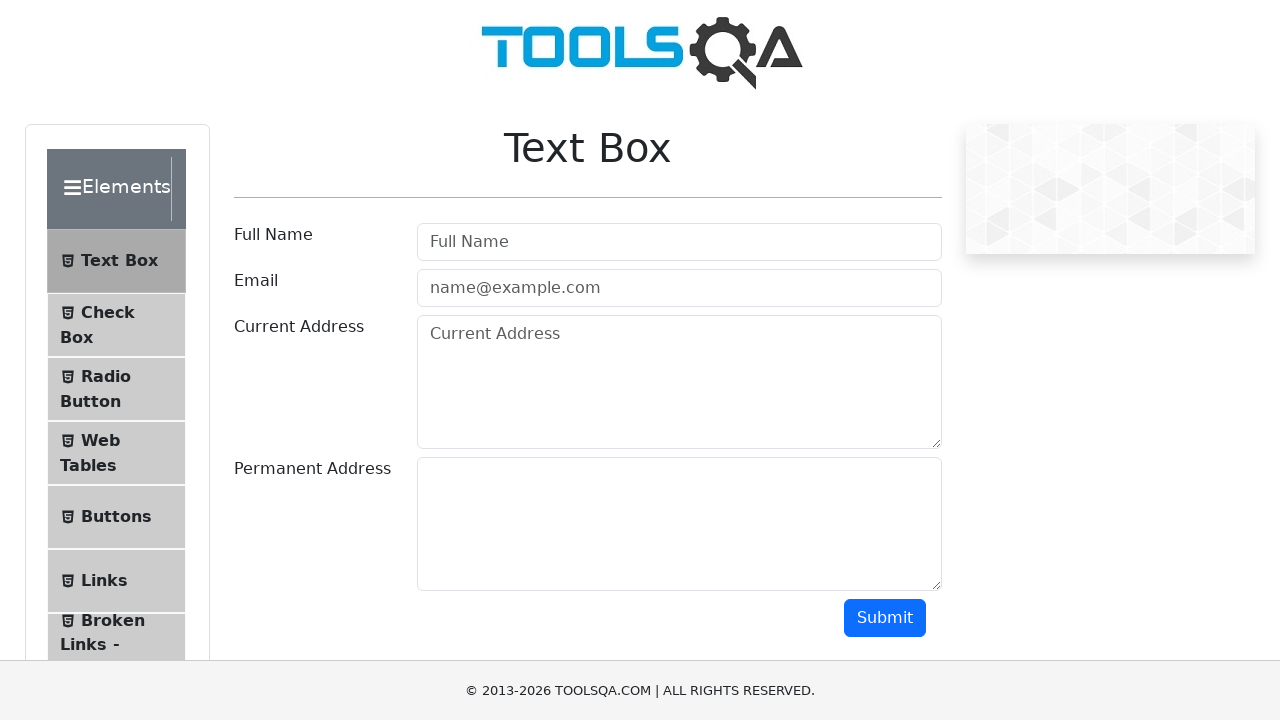

Removed footer element
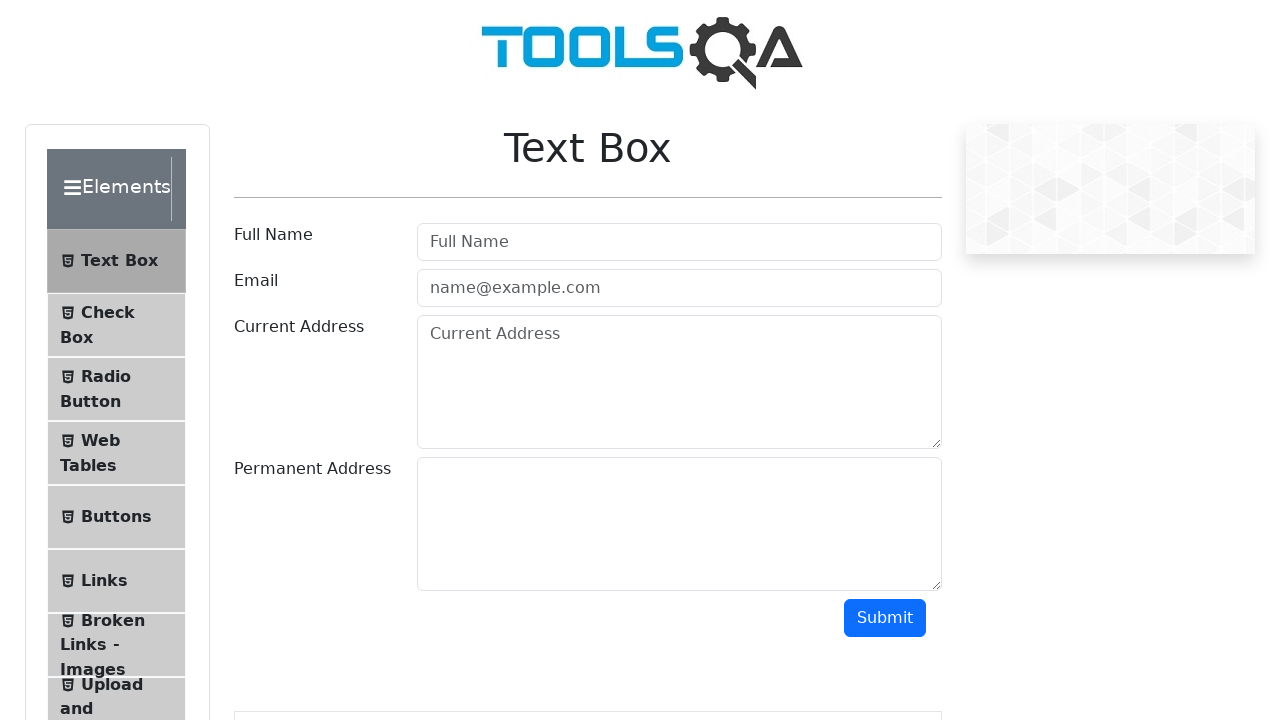

Removed fixed banner element
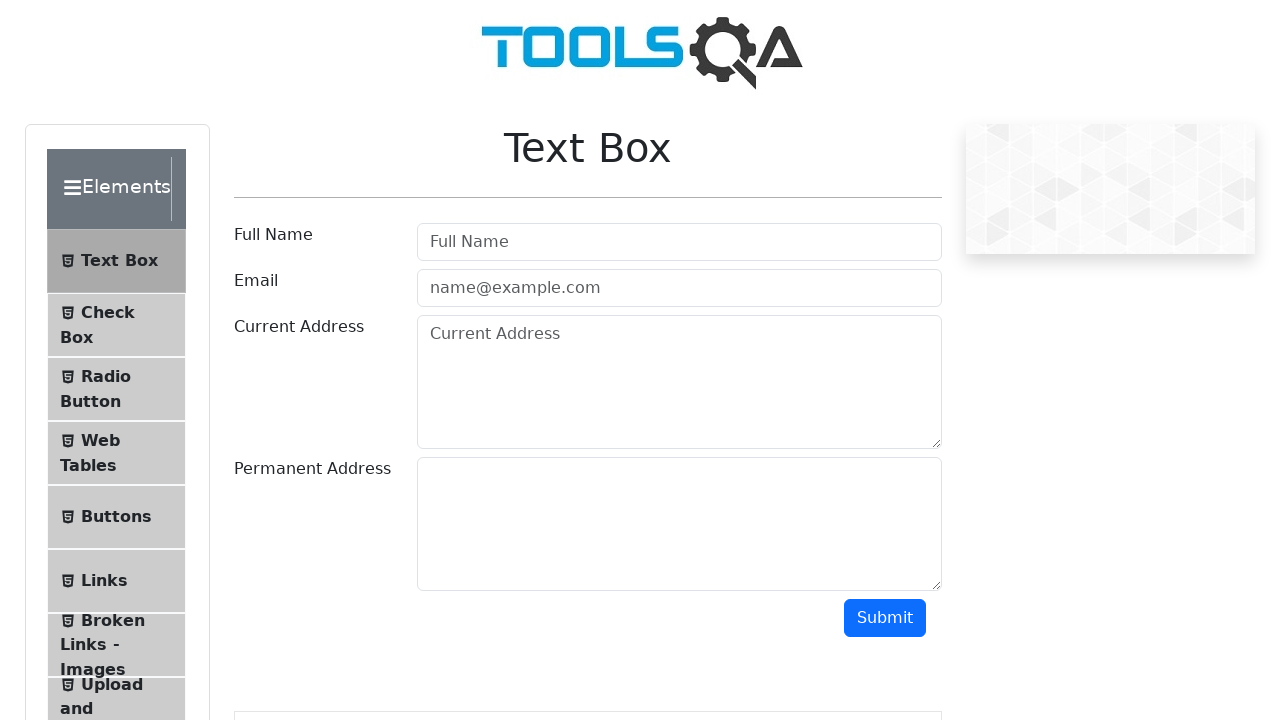

Filled full name field with 'Anton Bukhvalau' on input#userName
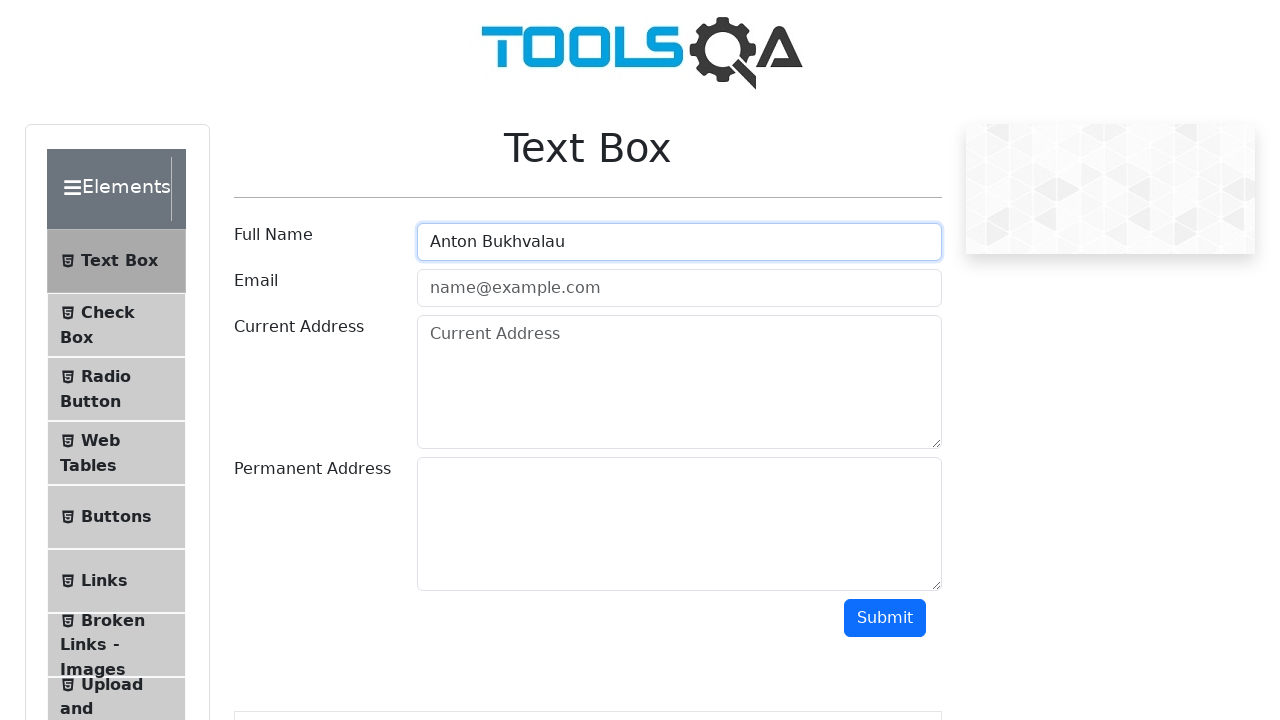

Filled email field with 'test@exsample.com' on input[placeholder='name@example.com']
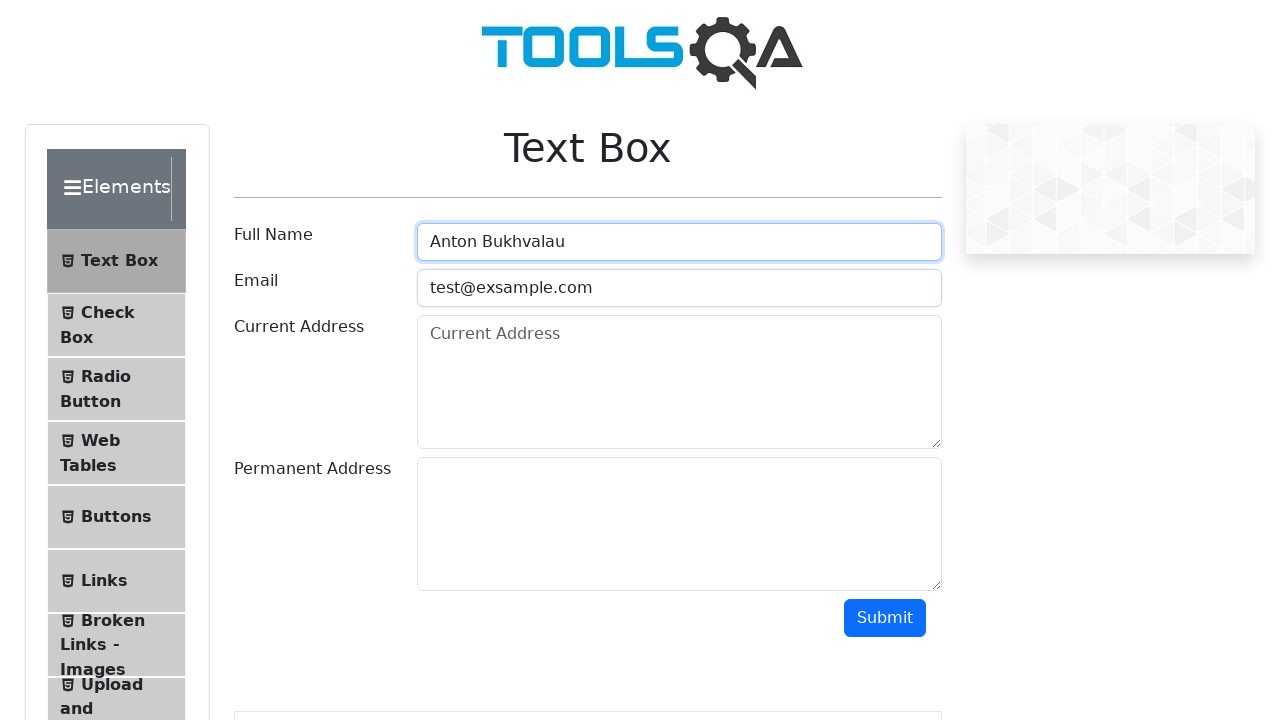

Filled current address field with 'Poland, Lodz' on textarea[placeholder='Current Address']
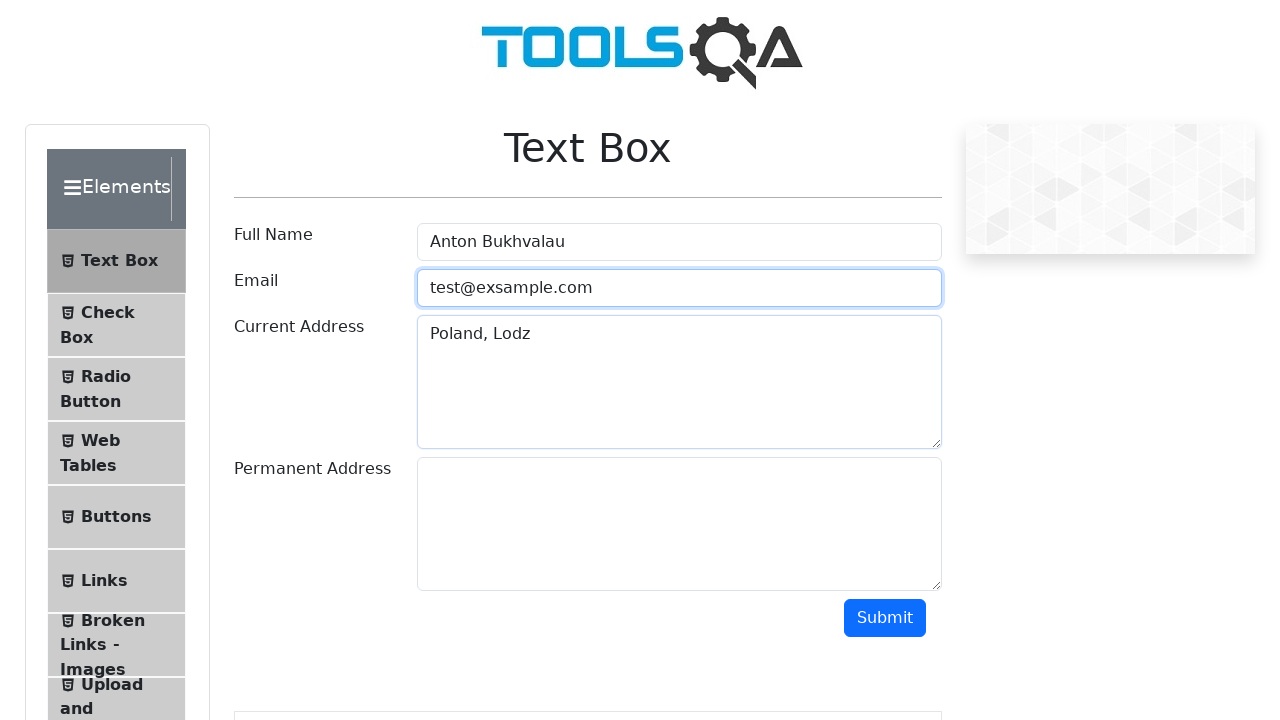

Filled permanent address field with 'Poland, Lodz' on textarea#permanentAddress
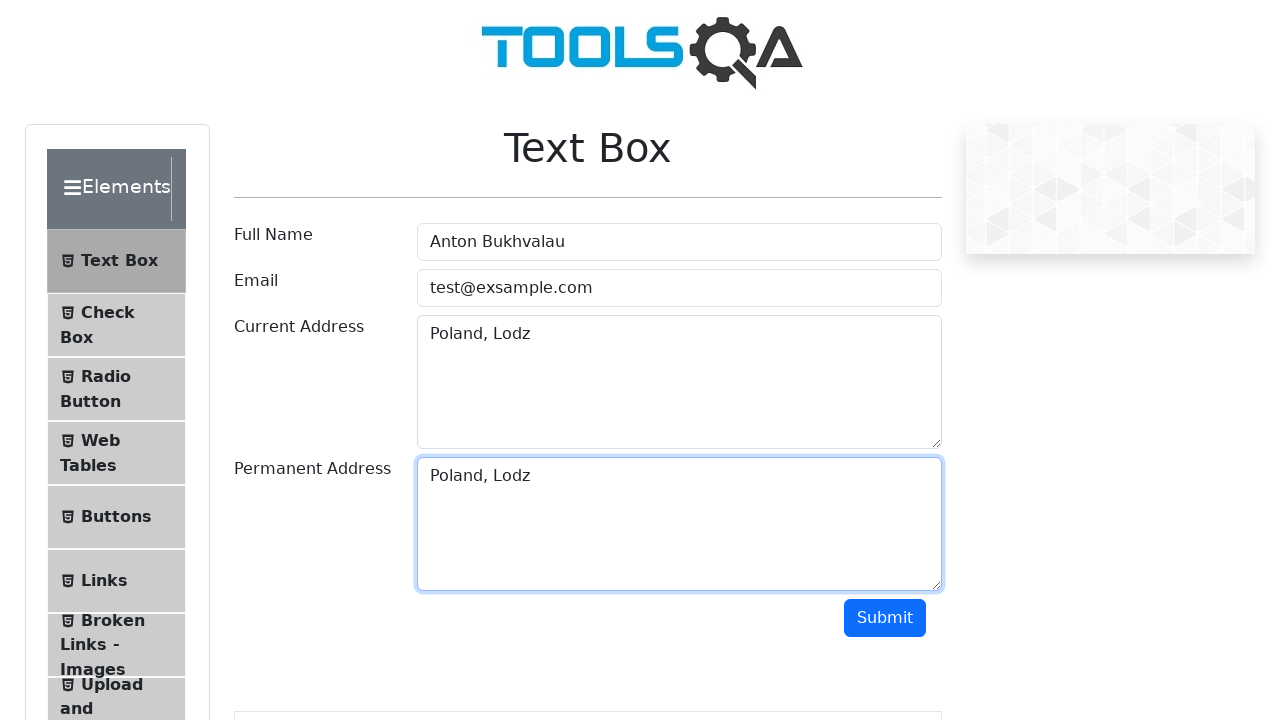

Clicked submit button at (885, 618) on #submit
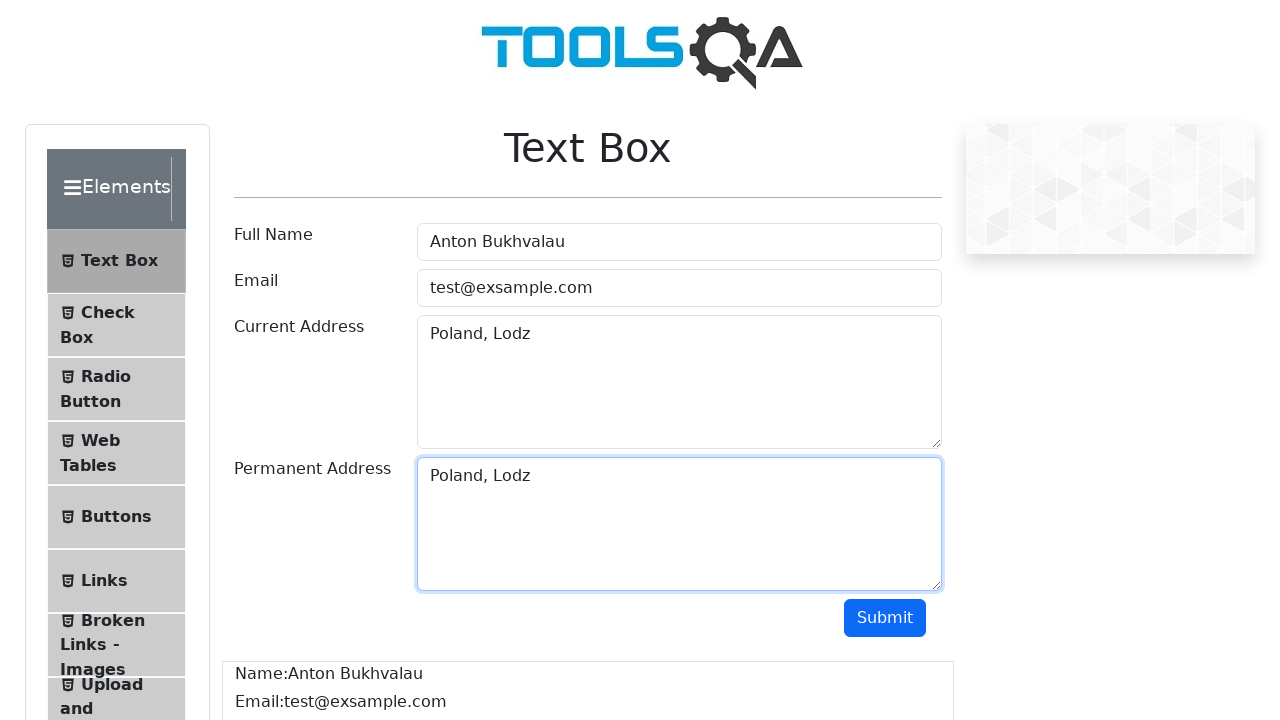

Output section appeared with form submission results
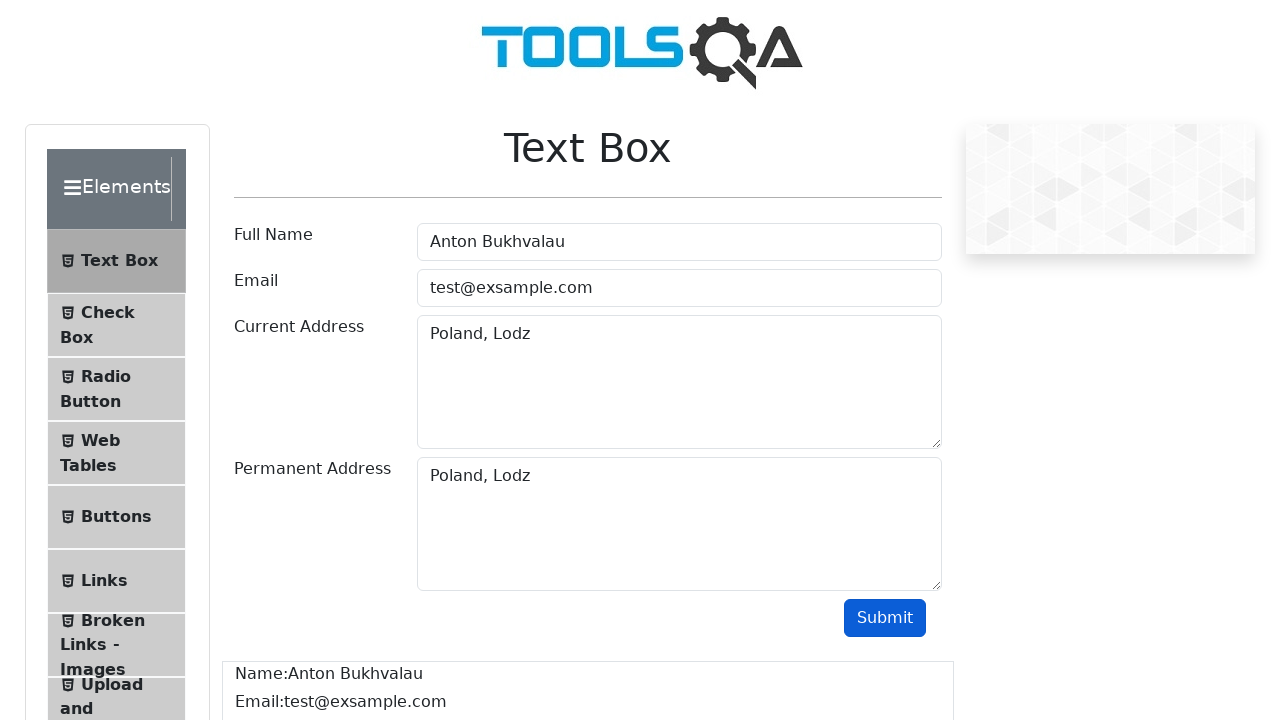

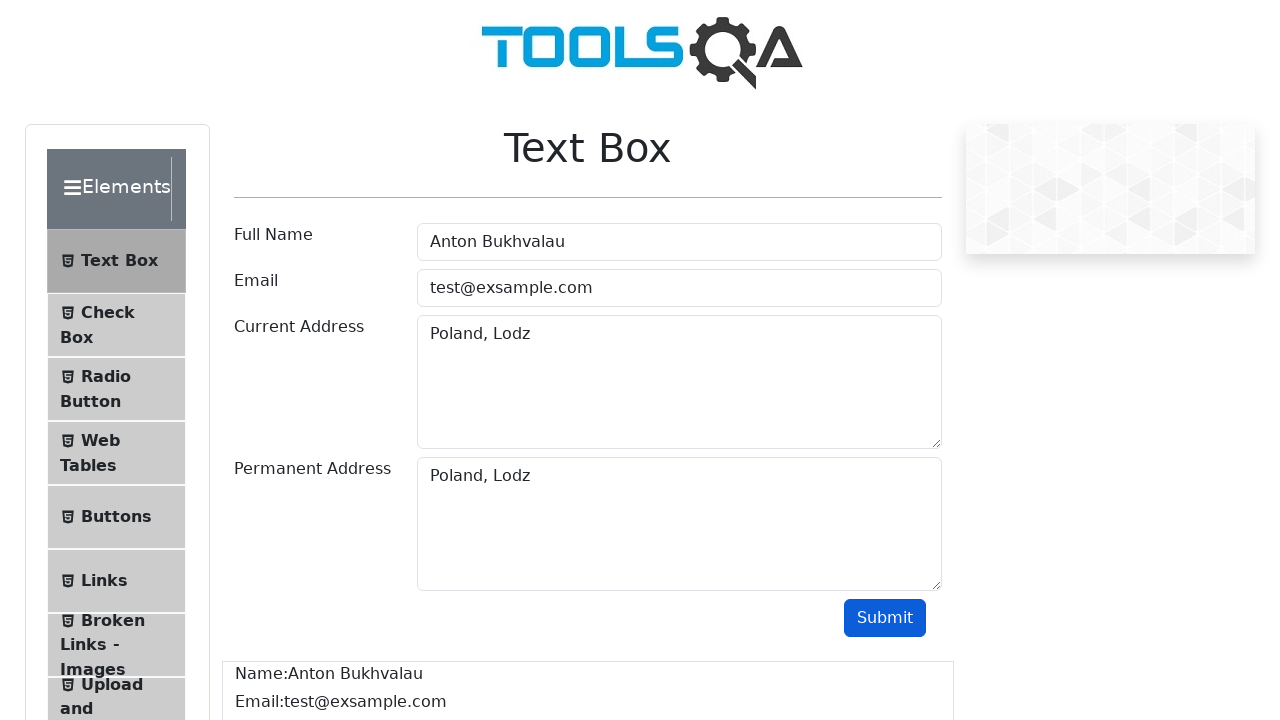